Tests alert handling on demoqa.com alerts page including accepting alerts, waiting for timed alerts, and dismissing confirmation dialogs.

Starting URL: https://demoqa.com/alerts

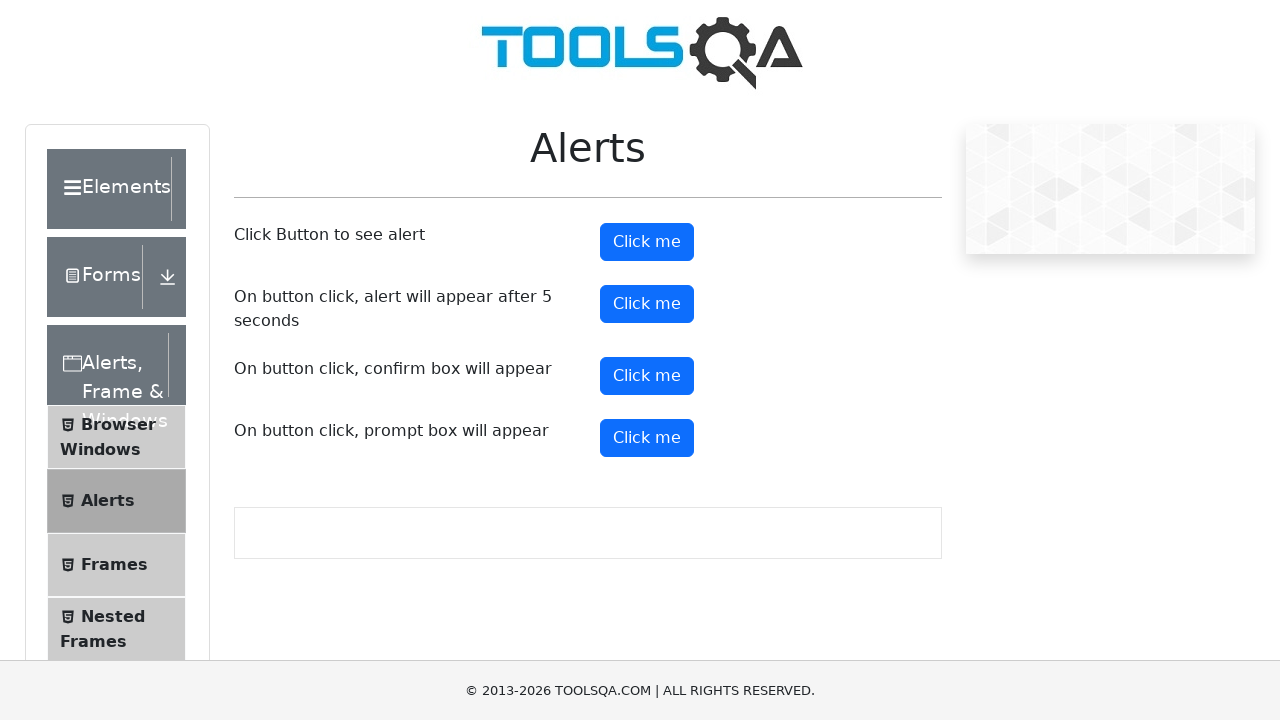

Clicked alert button and accepted the alert at (647, 242) on #alertButton
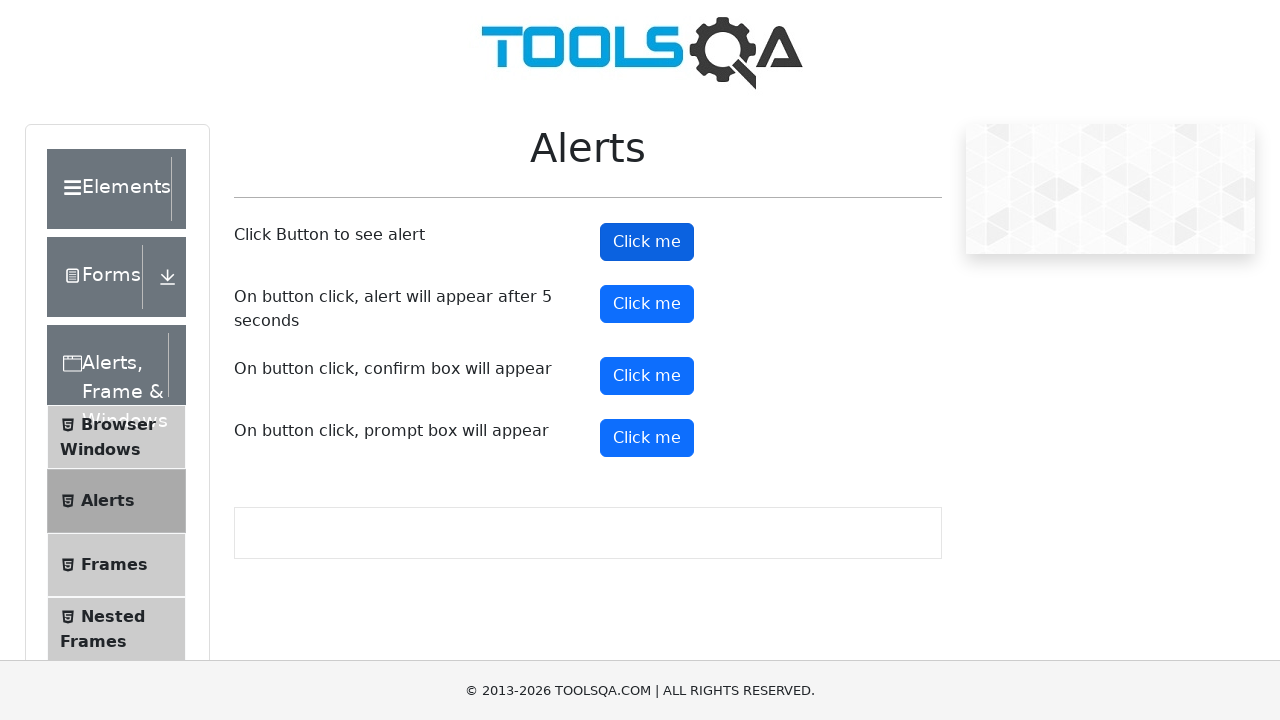

Waited 500ms for alert handling to complete
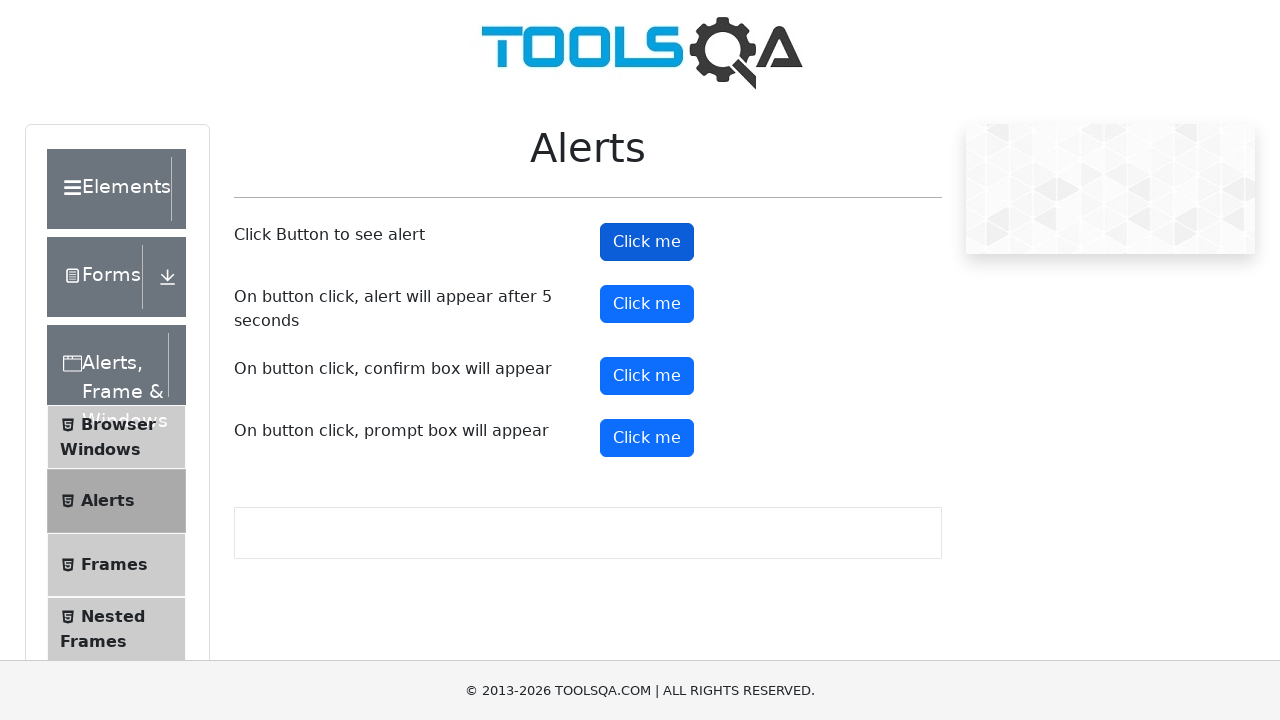

Clicked timed alert button at (647, 304) on #timerAlertButton
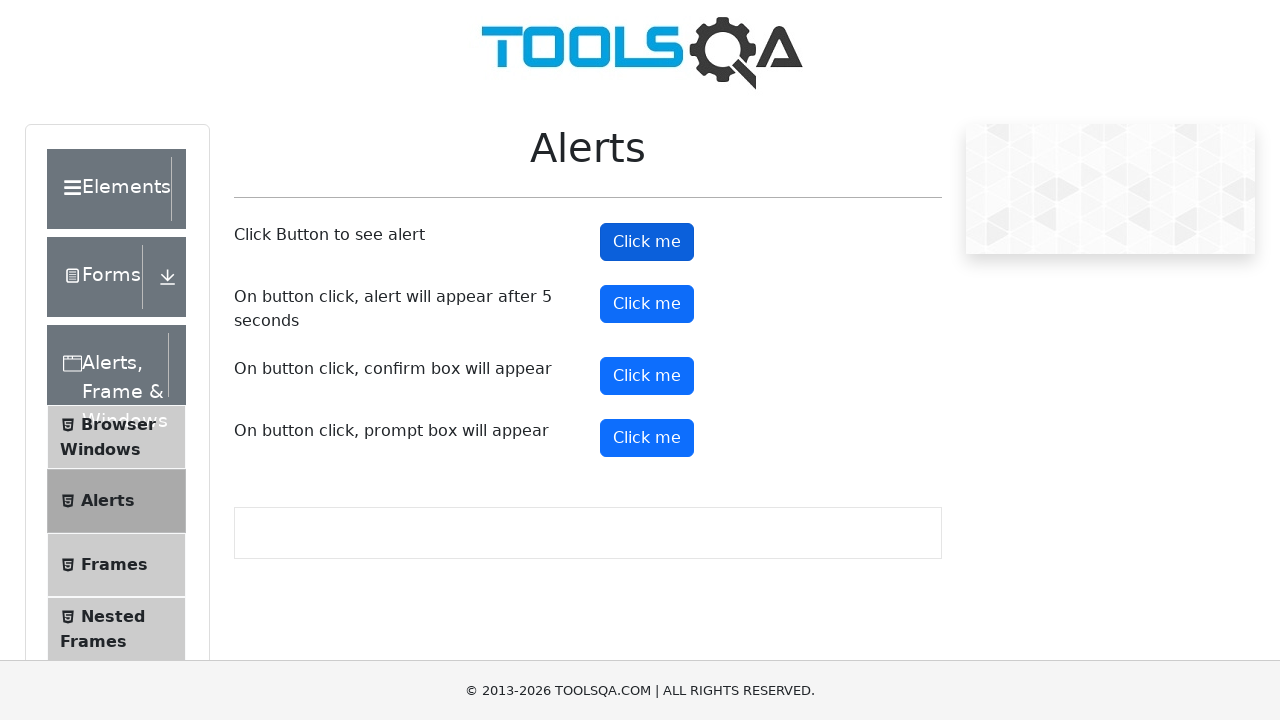

Waited 5.5 seconds for timed alert to appear and be accepted
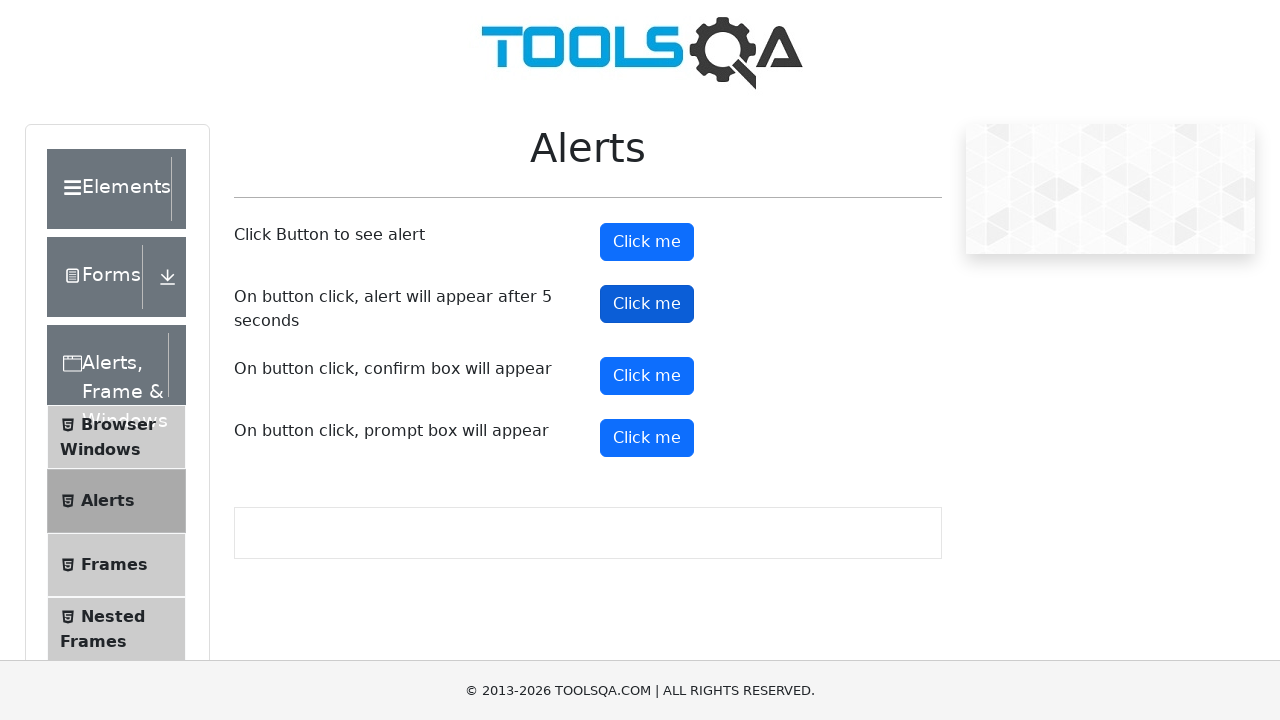

Clicked confirm button to trigger confirmation dialog at (647, 376) on #confirmButton
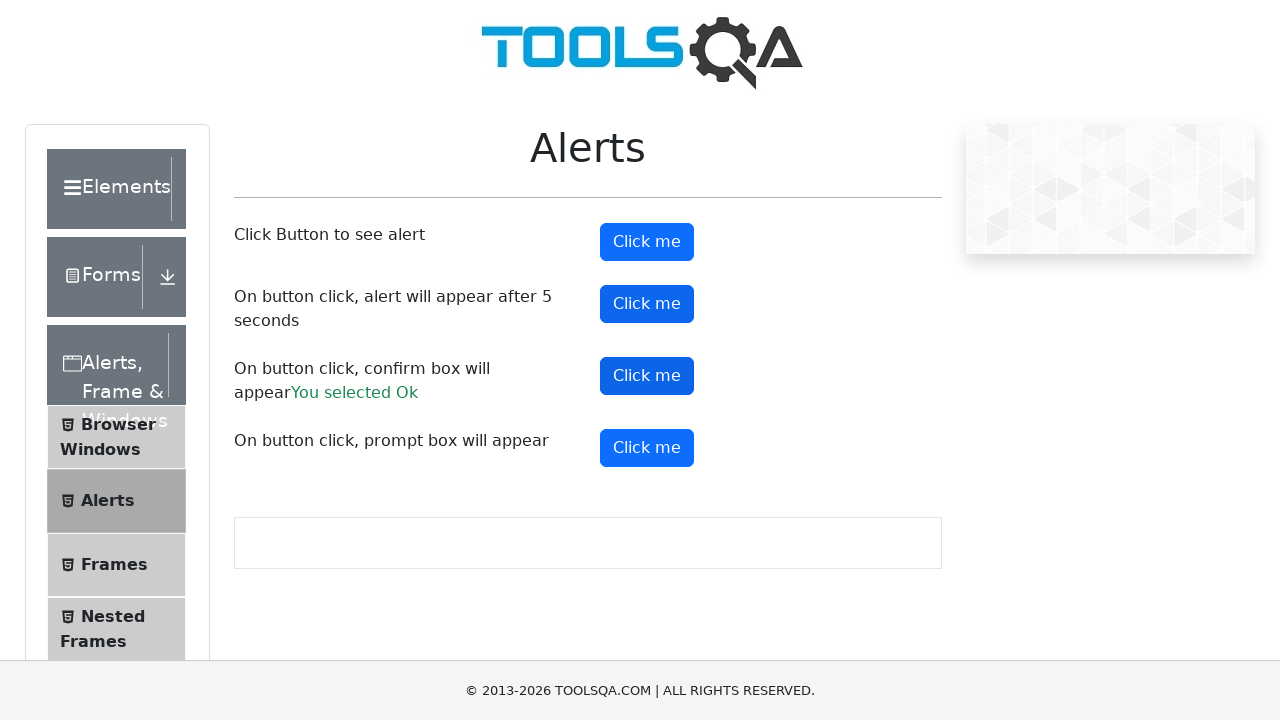

Confirmation result element appeared on page
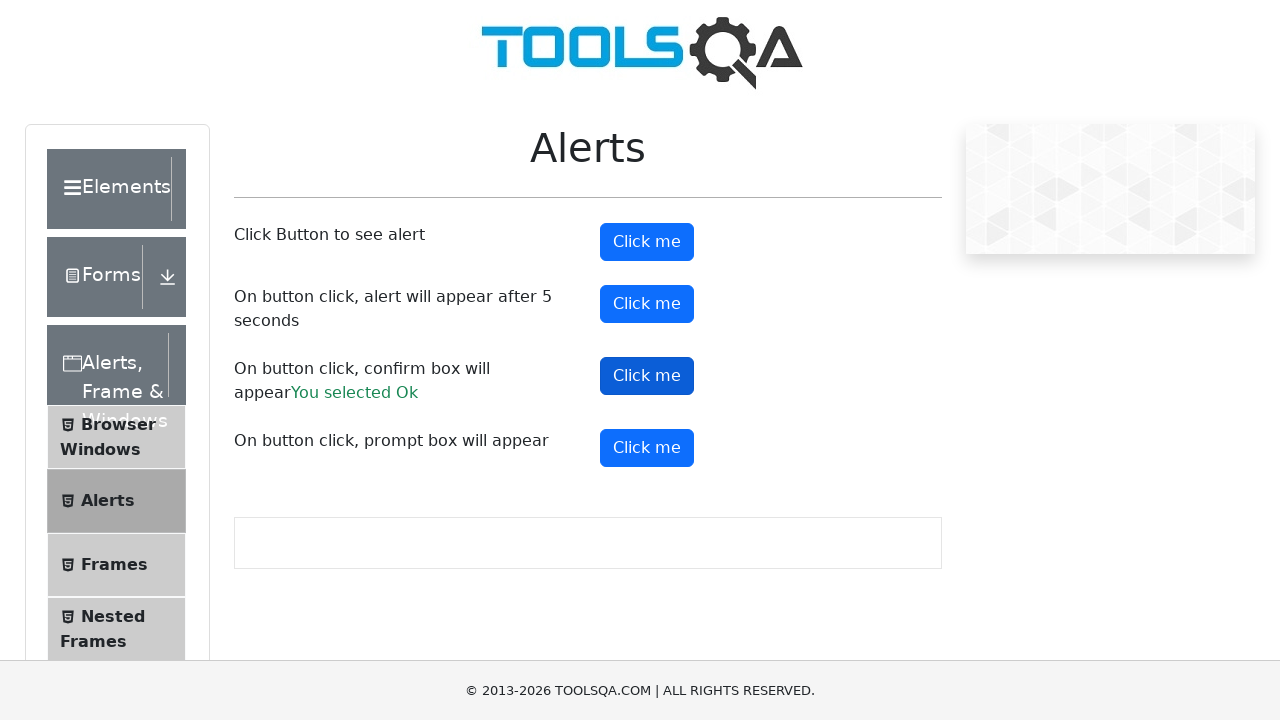

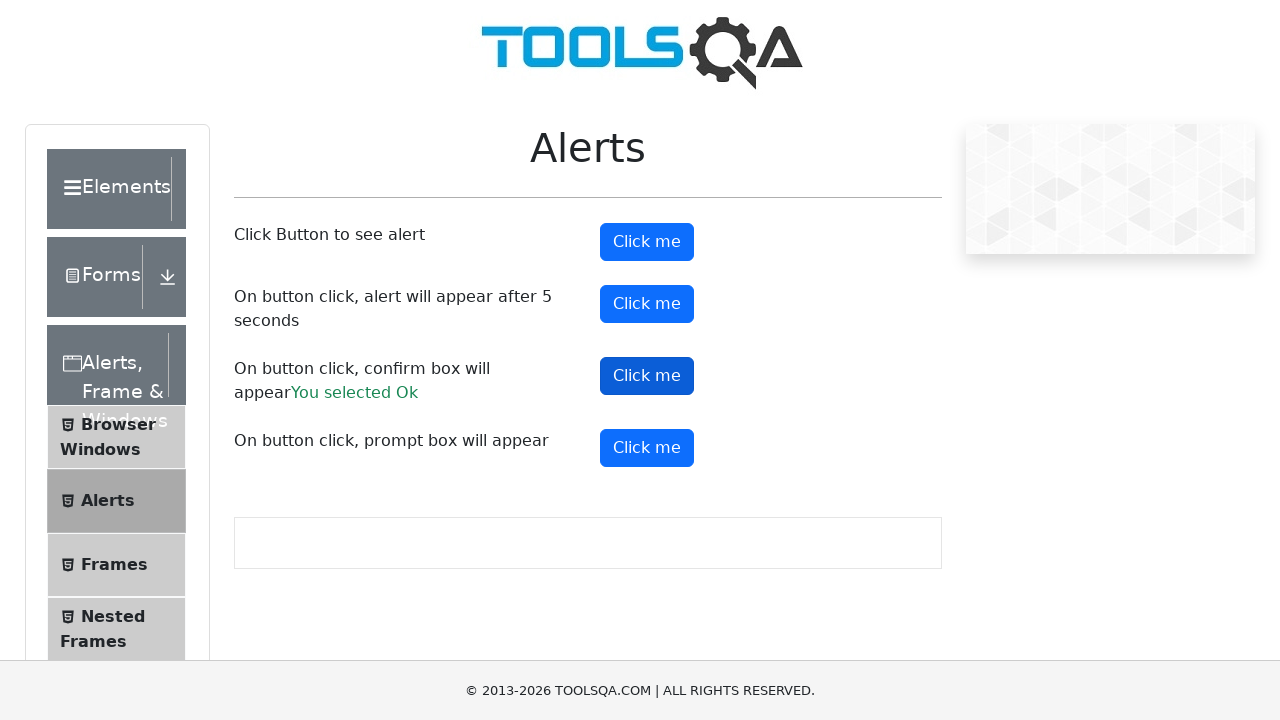